Tests that a saved change to an employee's name persists after switching between employees

Starting URL: https://devmountain-qa.github.io/employee-manager/1.2_Version/index.html

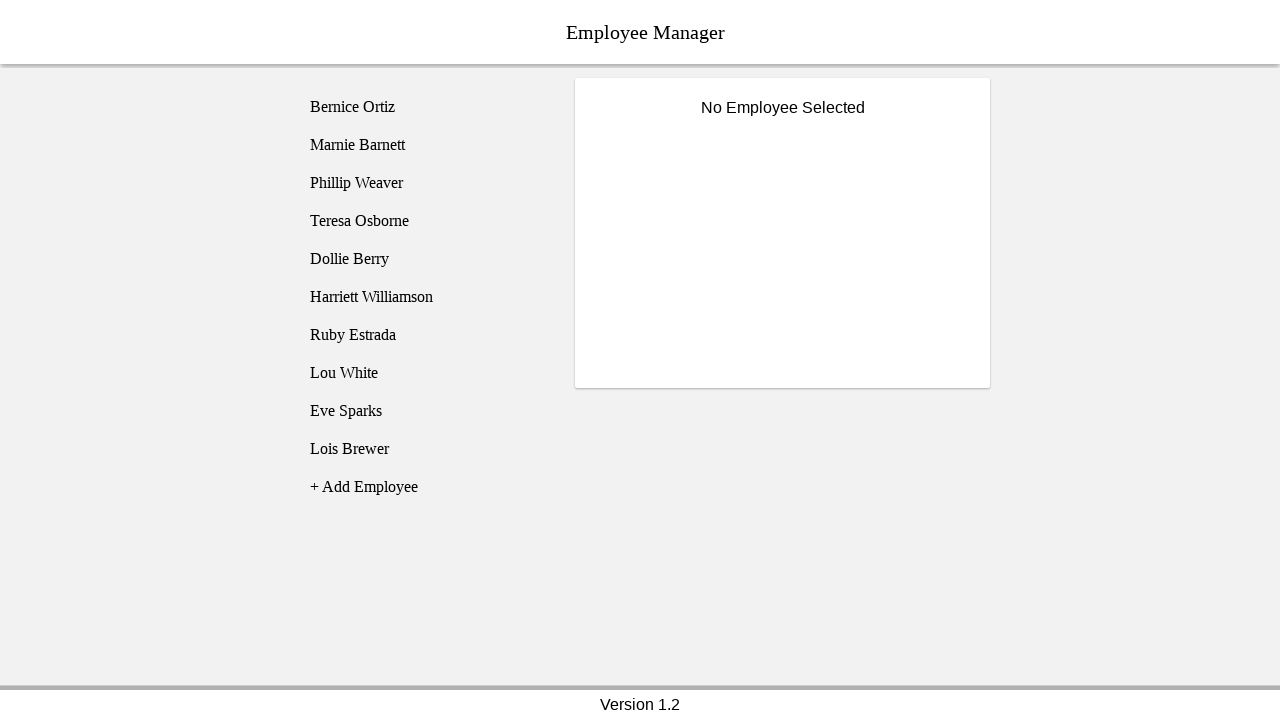

Clicked on Bernice Ortiz employee at (425, 107) on [name='employee1']
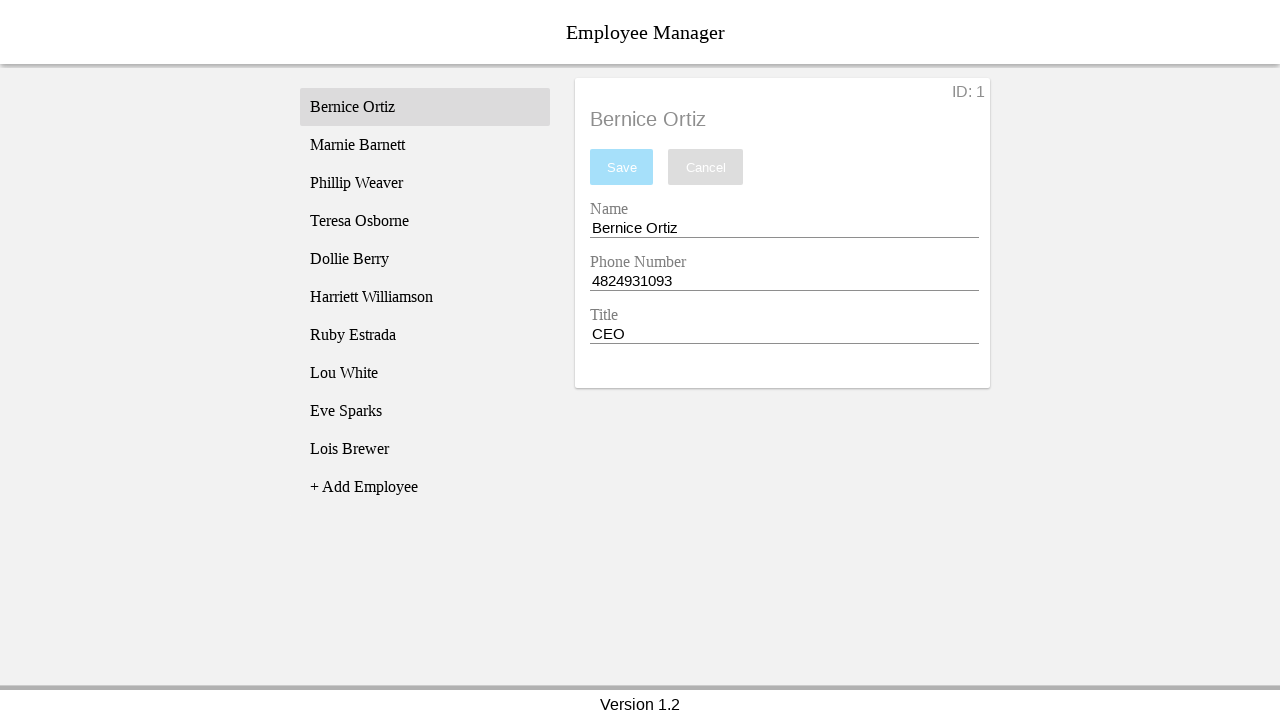

Name input field became visible
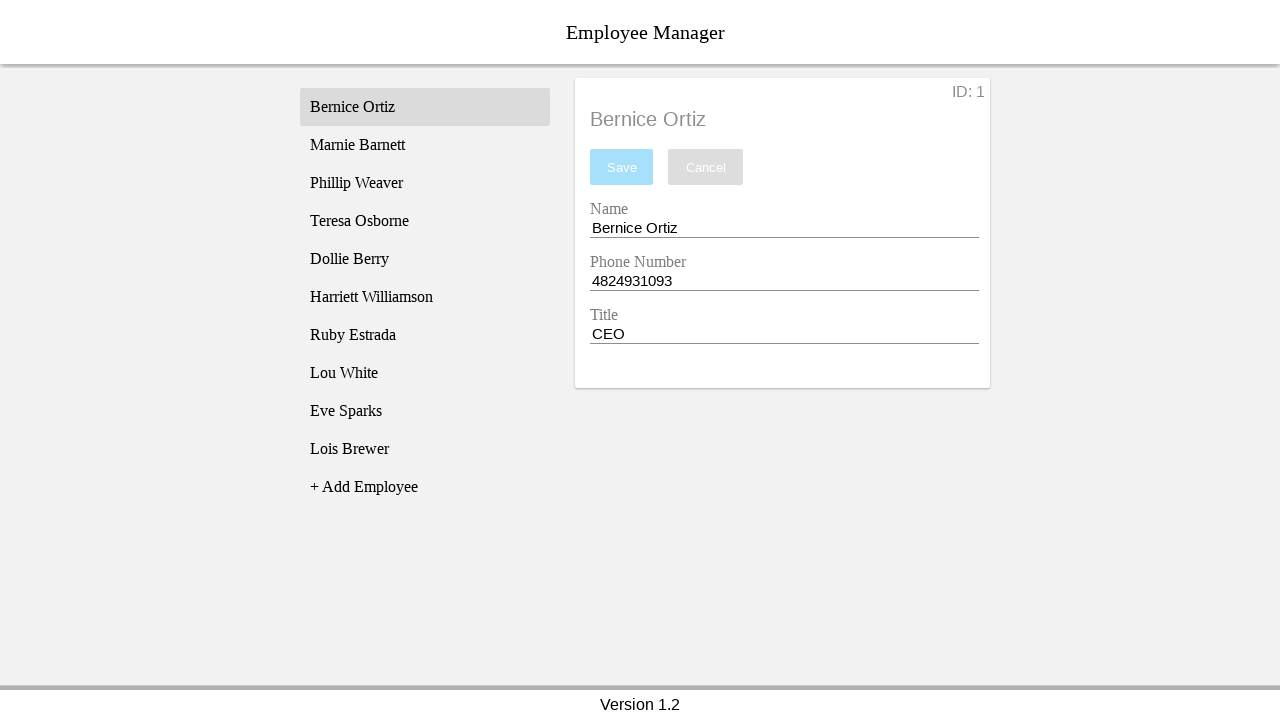

Changed employee name to 'Test Name' on [name='nameEntry']
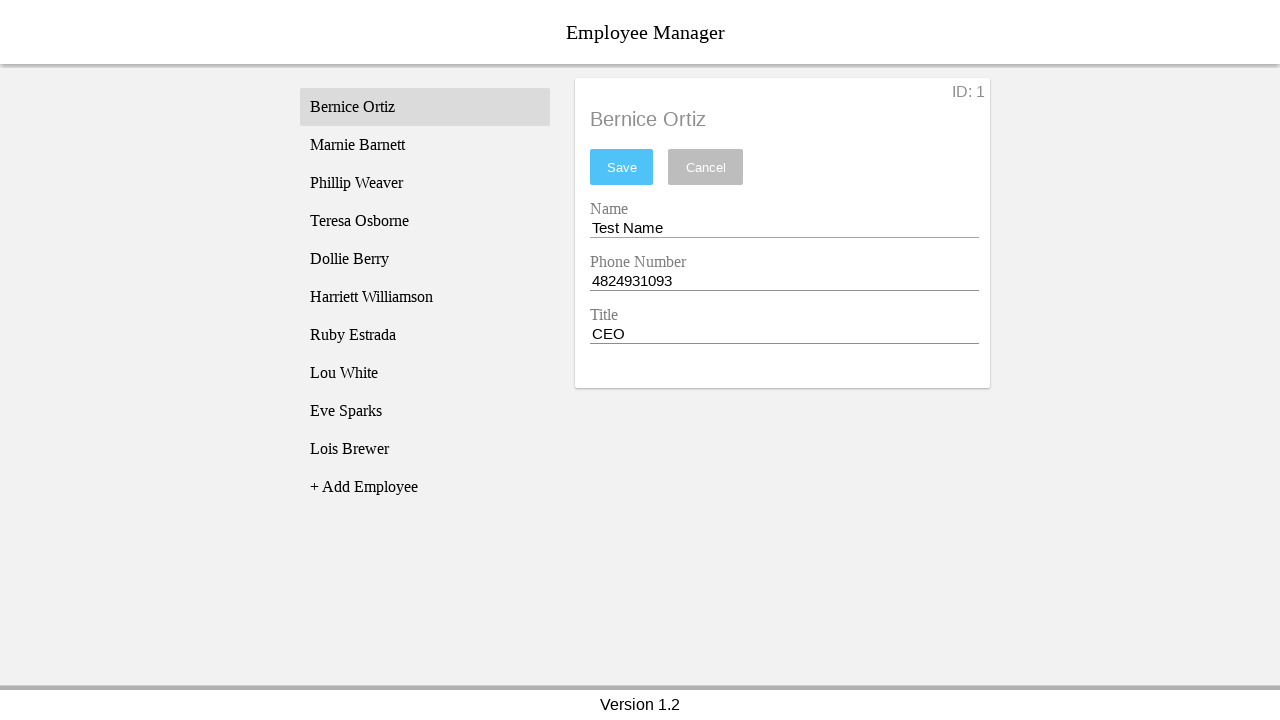

Clicked save button to save the name change at (622, 167) on #saveBtn
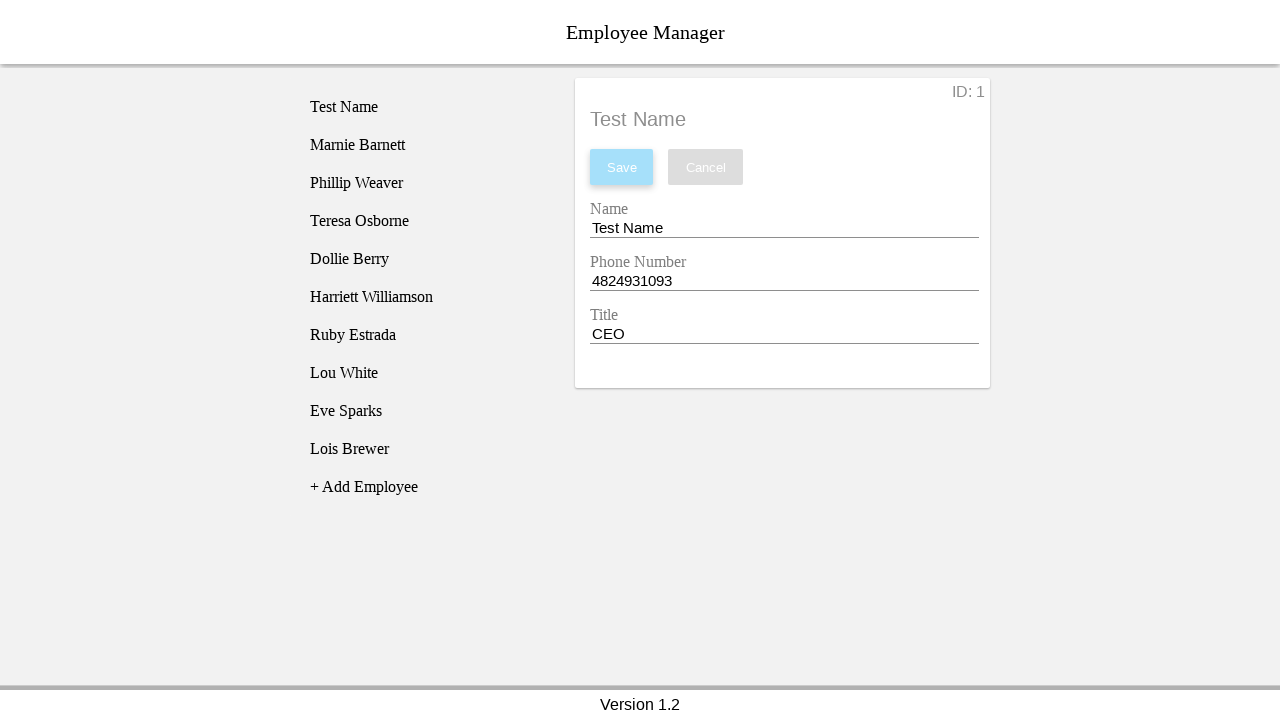

Clicked on Phillip Weaver employee at (425, 183) on [name='employee3']
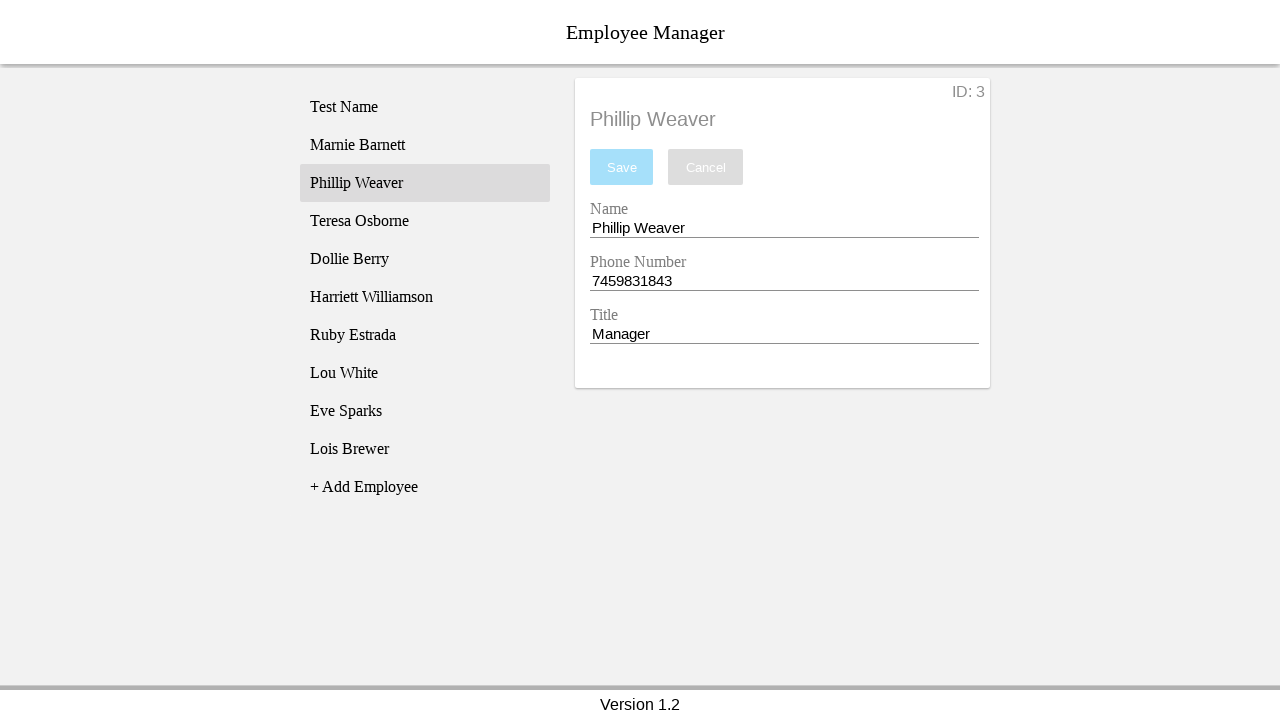

Phillip Weaver's employee record loaded
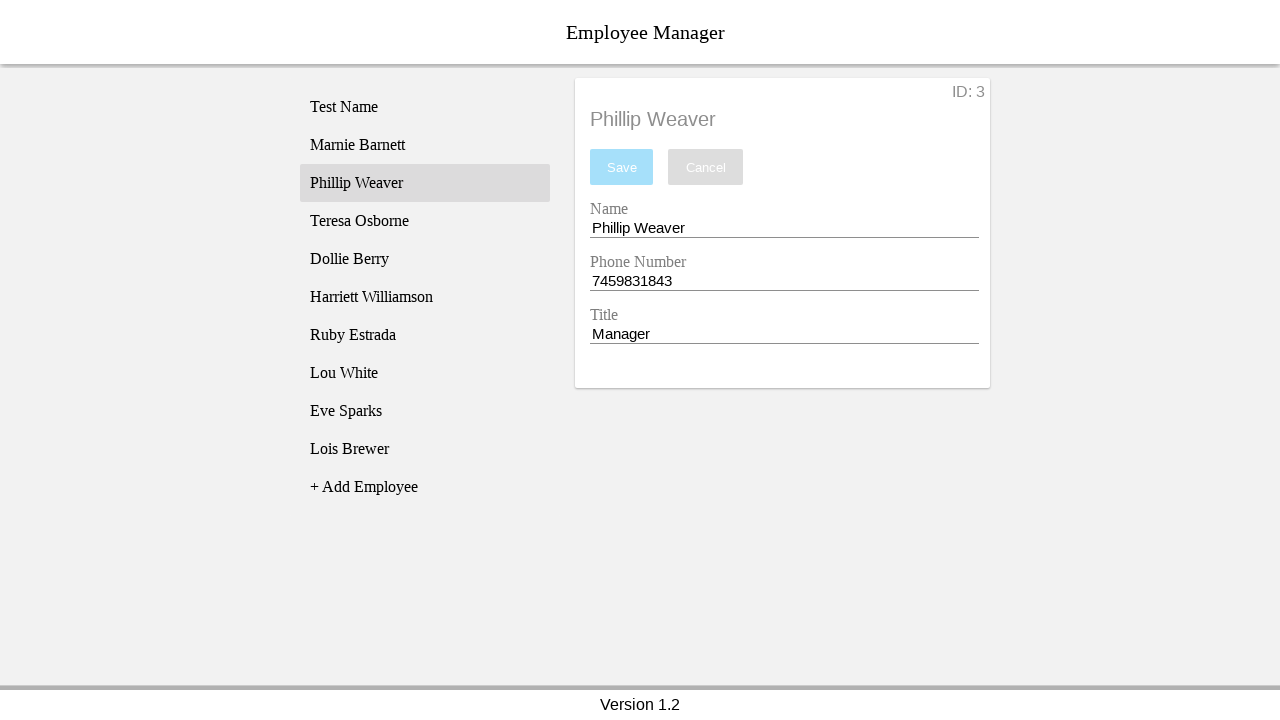

Clicked back on Bernice Ortiz employee at (425, 107) on [name='employee1']
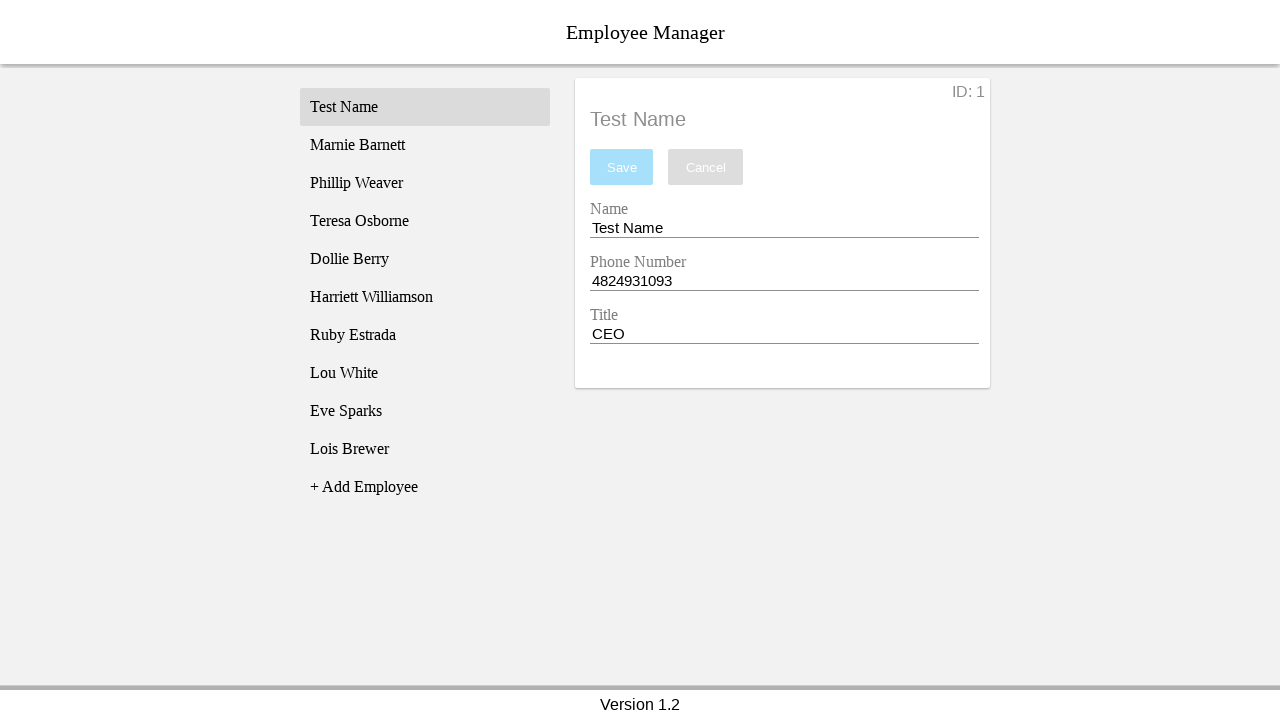

Verified that the saved name change 'Test Name' persists for Bernice Ortiz
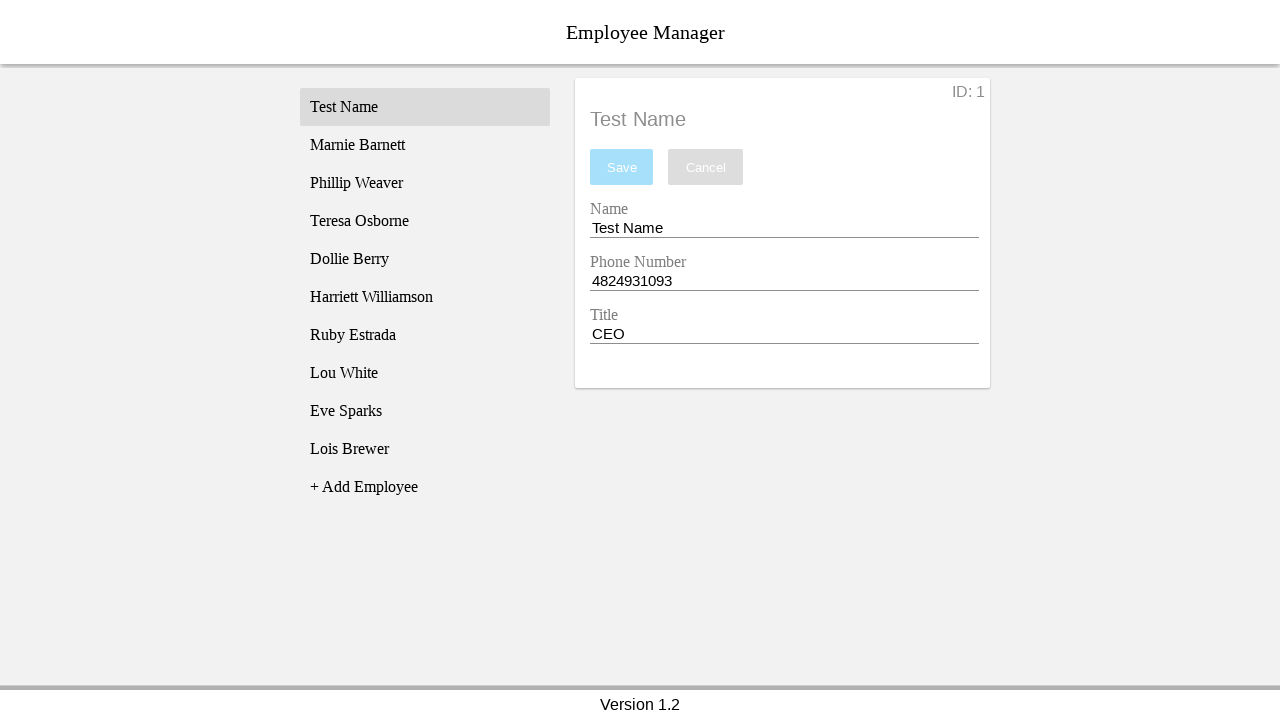

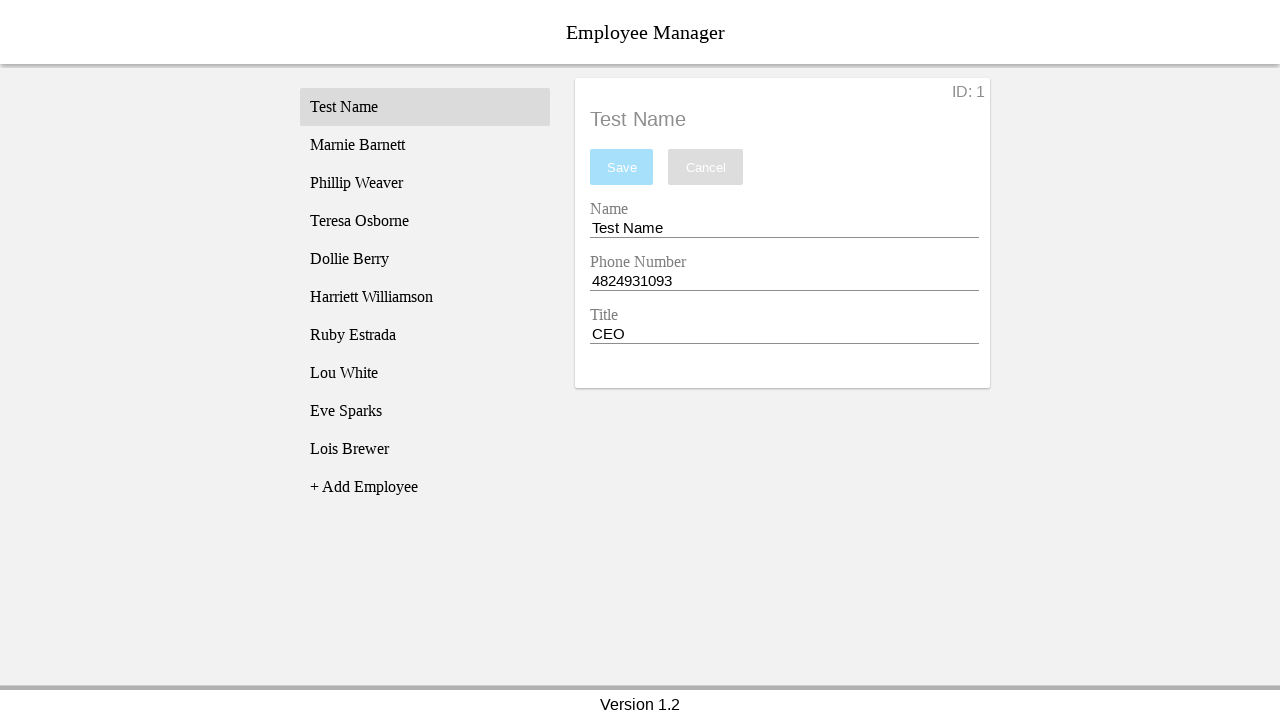